Tests the "load more" pagination functionality on blisgo.com waste category page by clicking the "더 보기" (more) button multiple times to load additional content items.

Starting URL: https://blisgo.com/category/%ED%94%8C%EB%9D%BC%EC%8A%A4%ED%8B%B1/

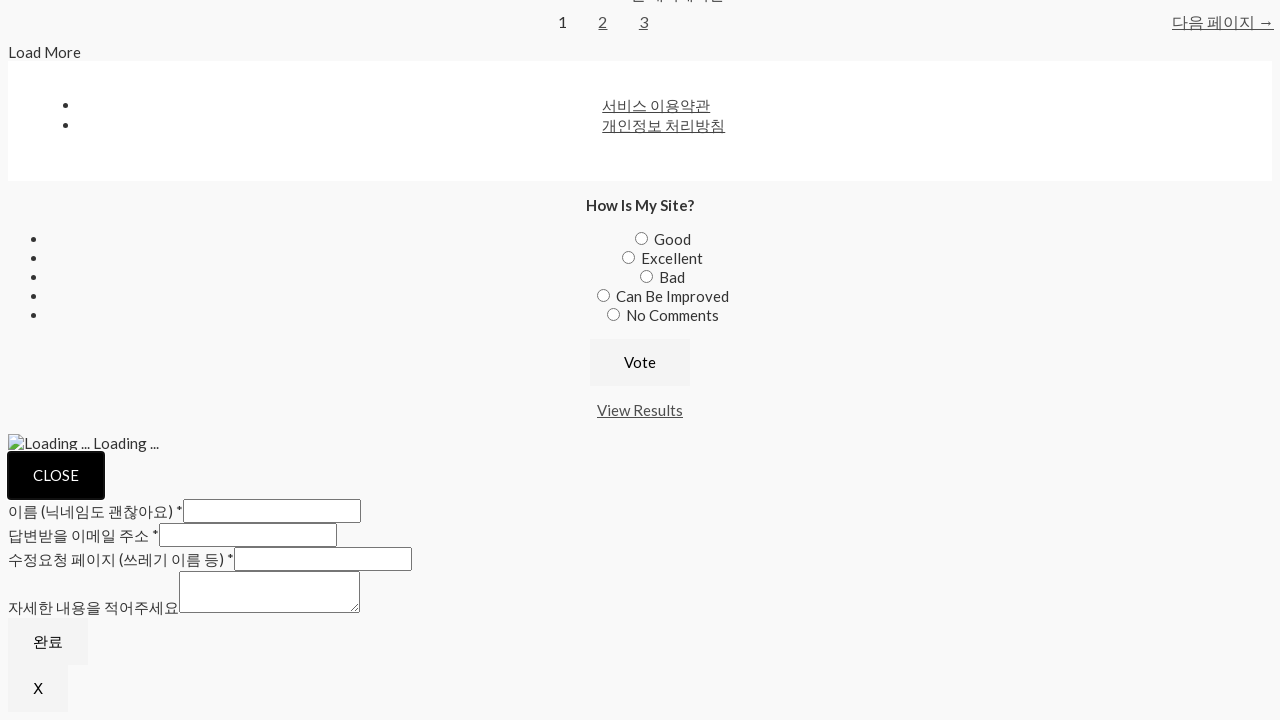

Load more button appeared on waste category page
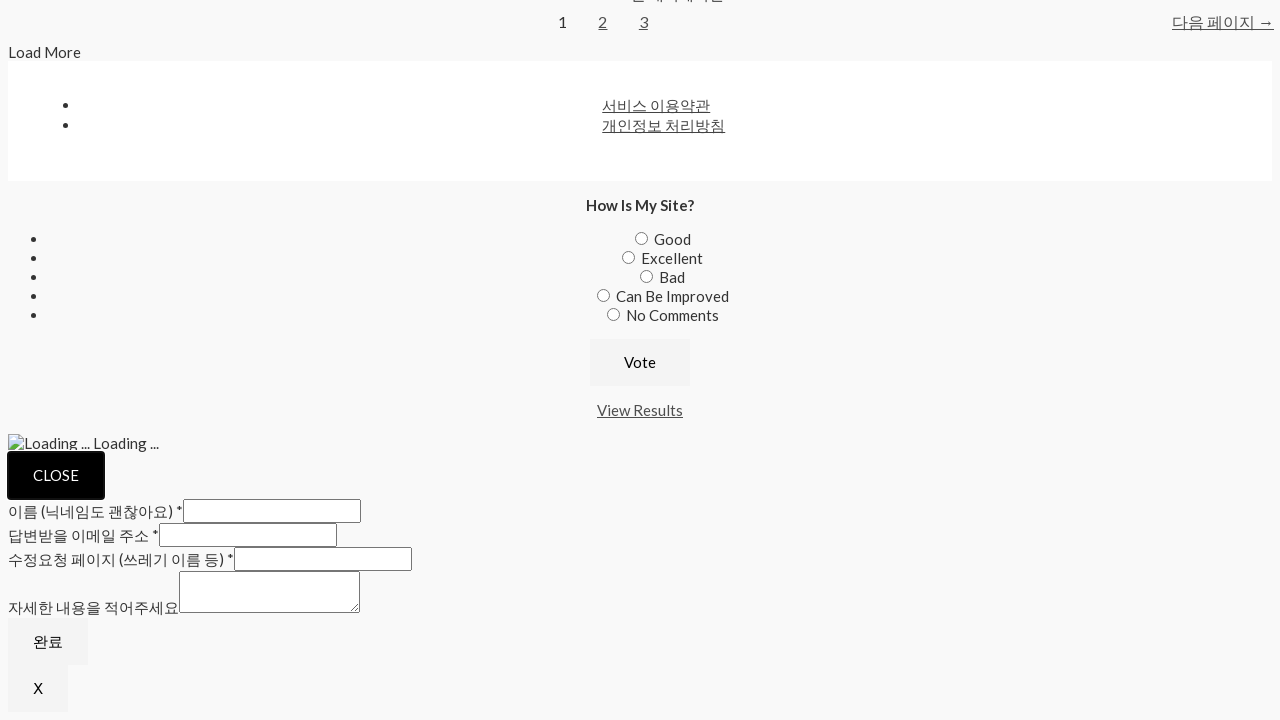

Waited 3 seconds before clicking load more button (iteration 1)
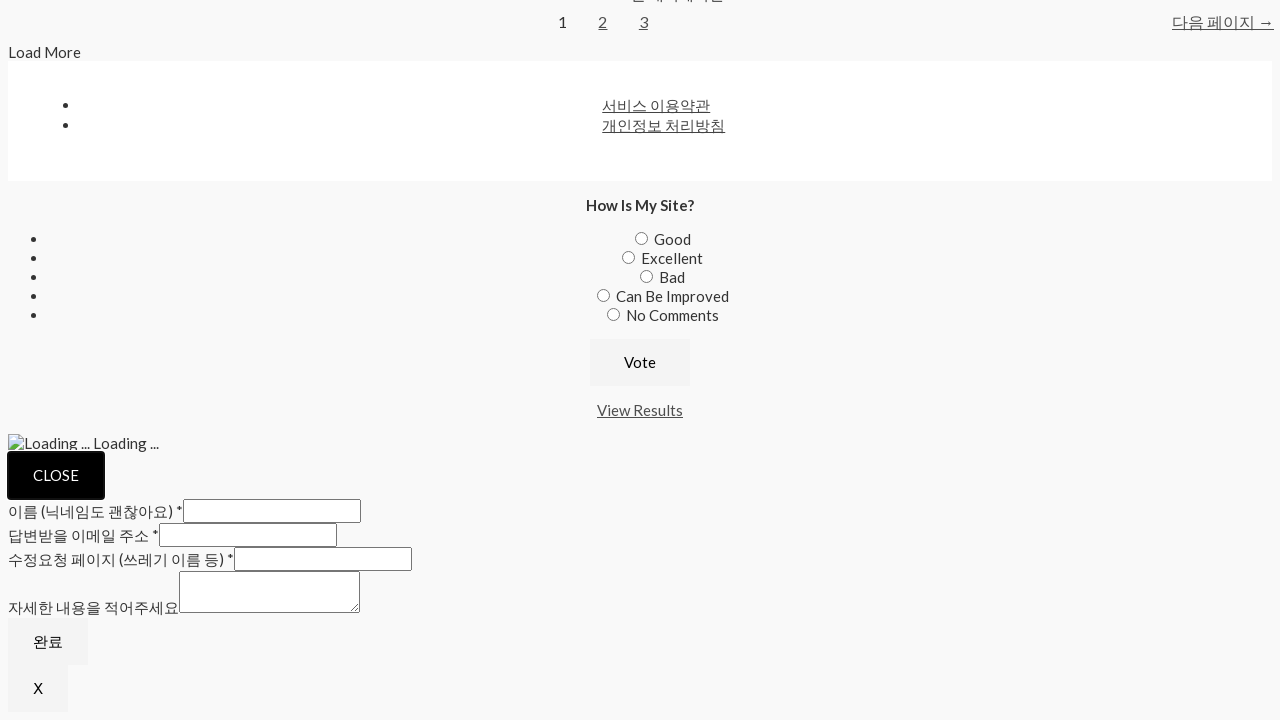

Clicked '더 보기' (load more) button (iteration 1 of 10) at (44, 52) on #primary > nav > span
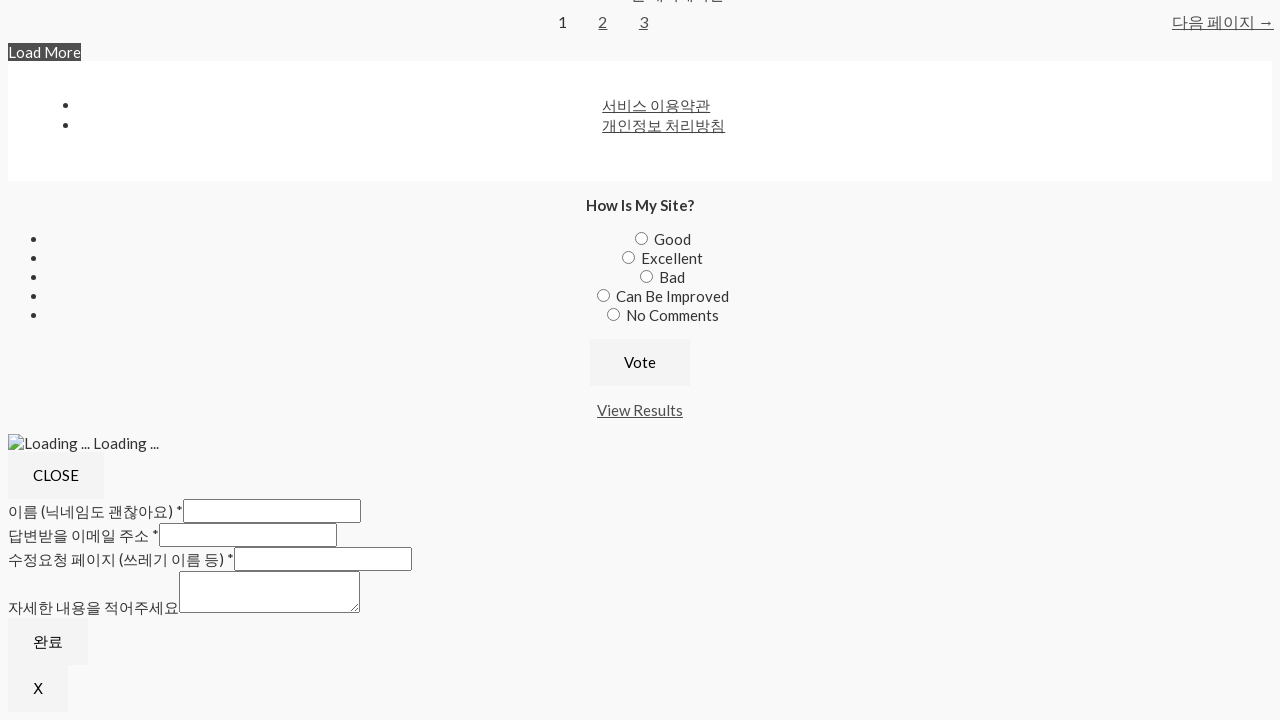

Waited 3 seconds before clicking load more button (iteration 2)
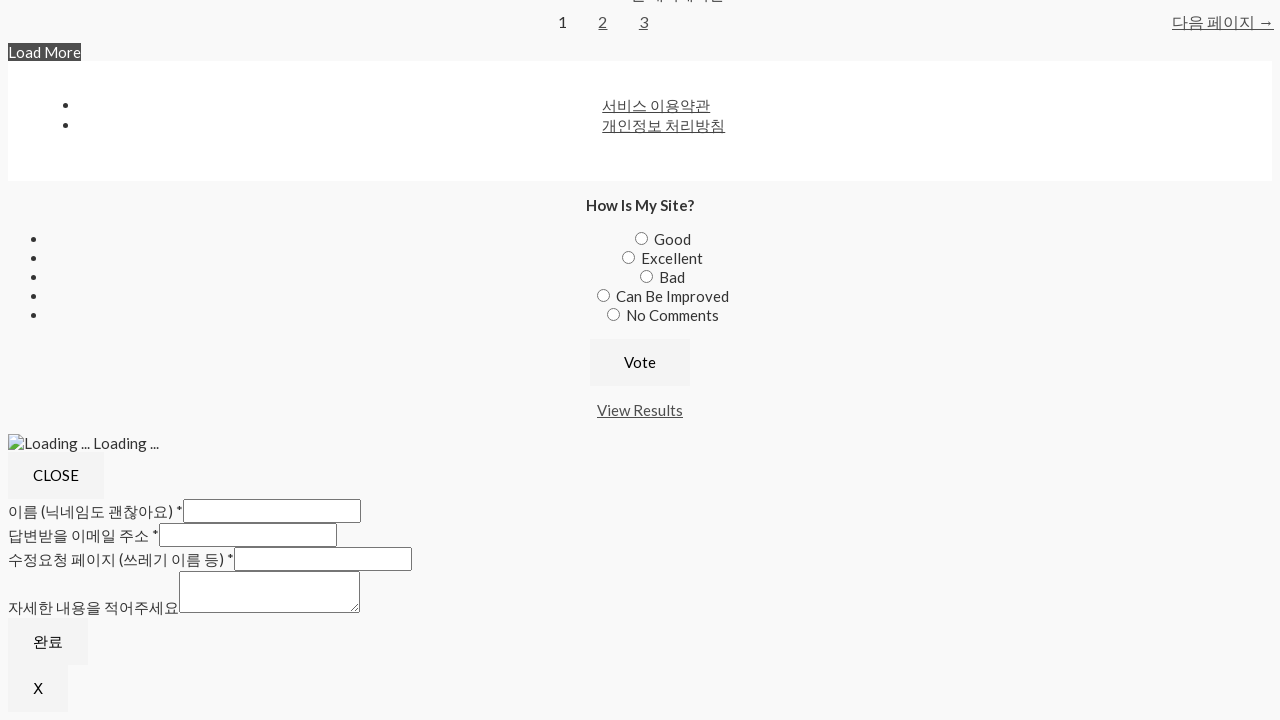

Clicked '더 보기' (load more) button (iteration 2 of 10) at (44, 52) on #primary > nav > span
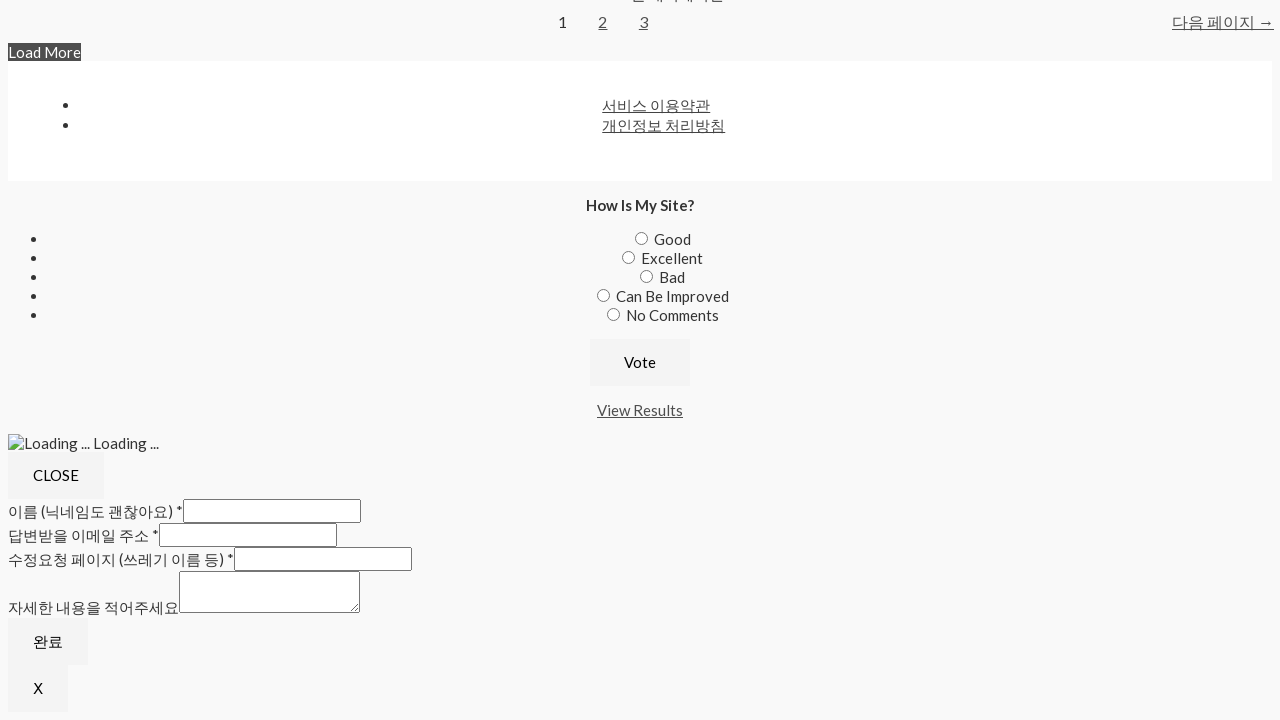

Waited 3 seconds before clicking load more button (iteration 3)
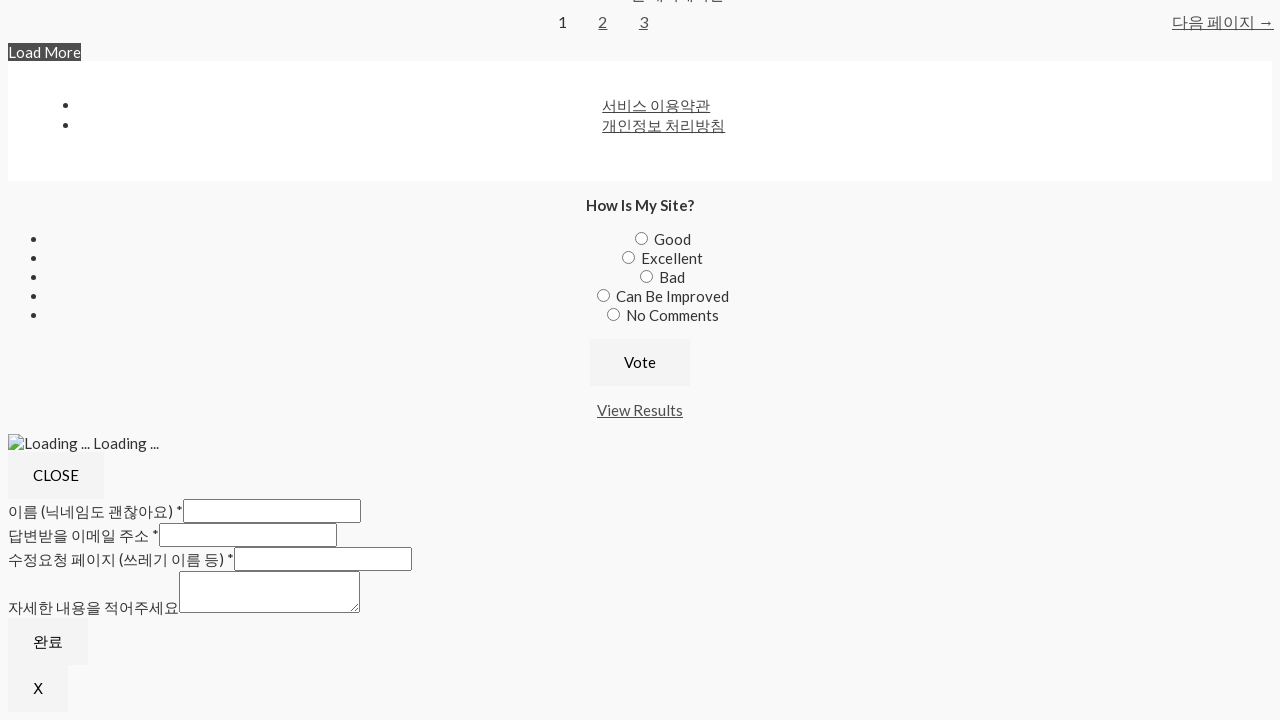

Clicked '더 보기' (load more) button (iteration 3 of 10) at (44, 52) on #primary > nav > span
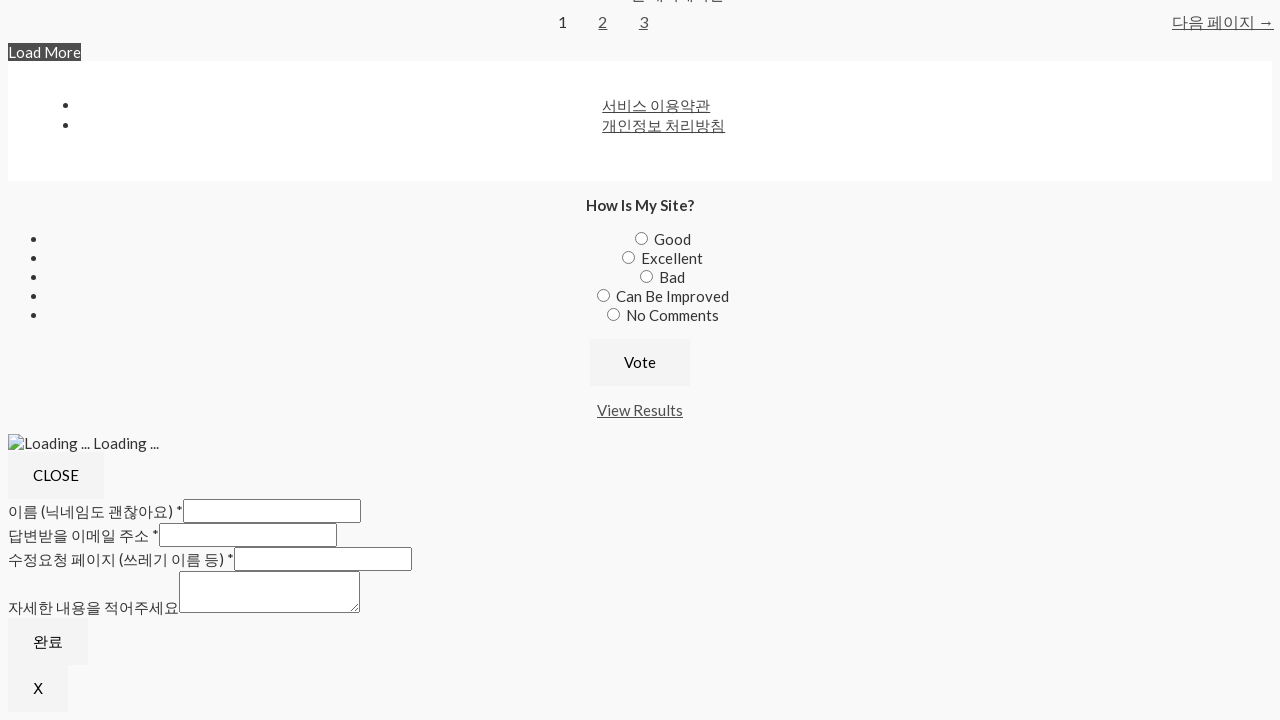

Waited 3 seconds before clicking load more button (iteration 4)
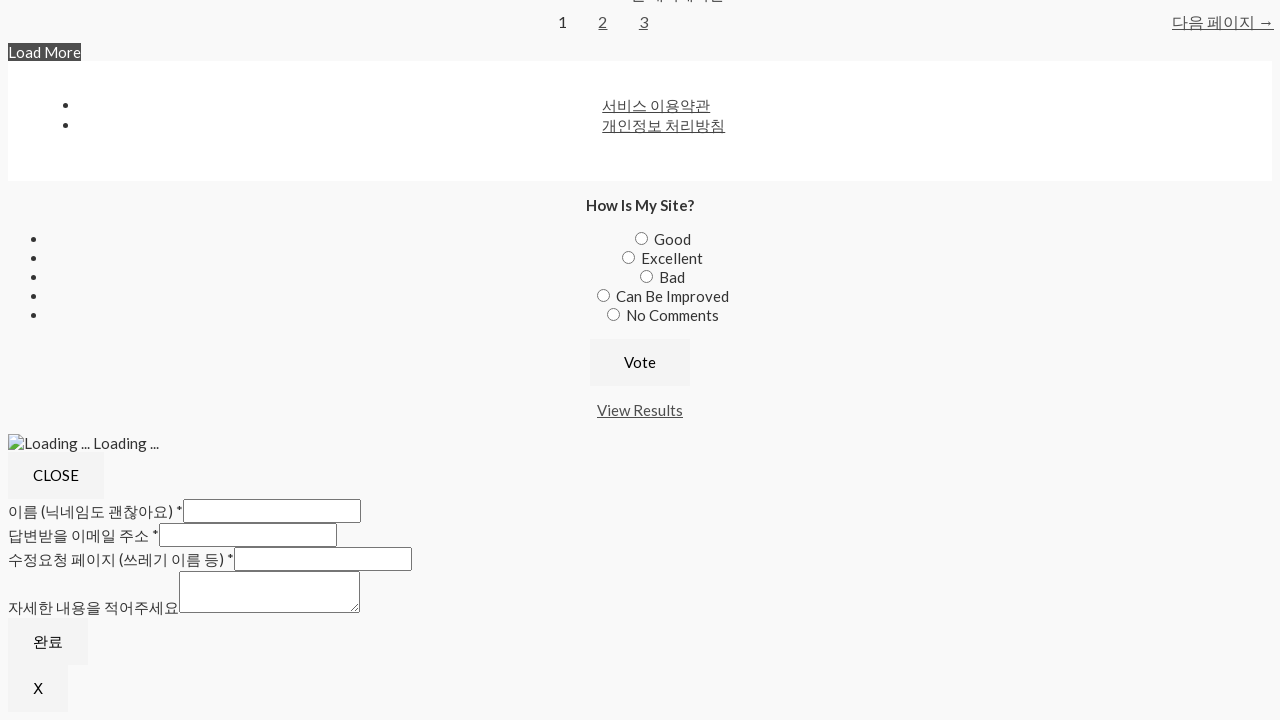

Clicked '더 보기' (load more) button (iteration 4 of 10) at (44, 52) on #primary > nav > span
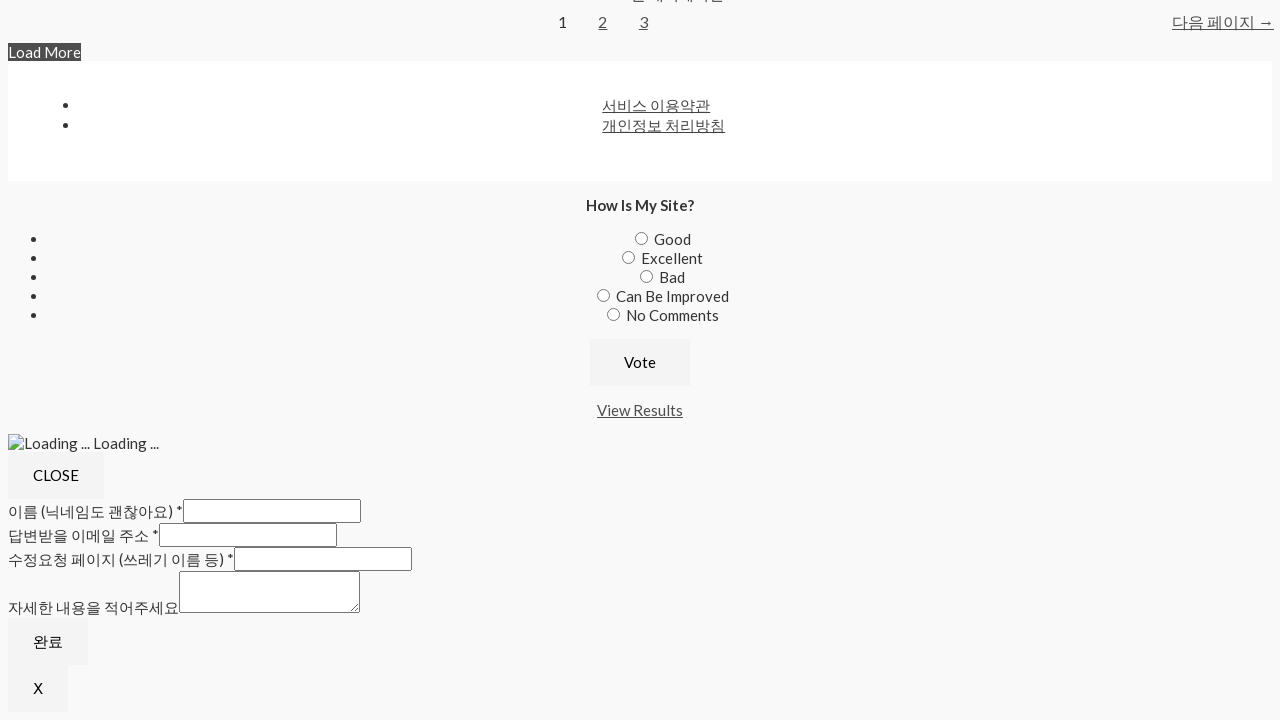

Waited 3 seconds before clicking load more button (iteration 5)
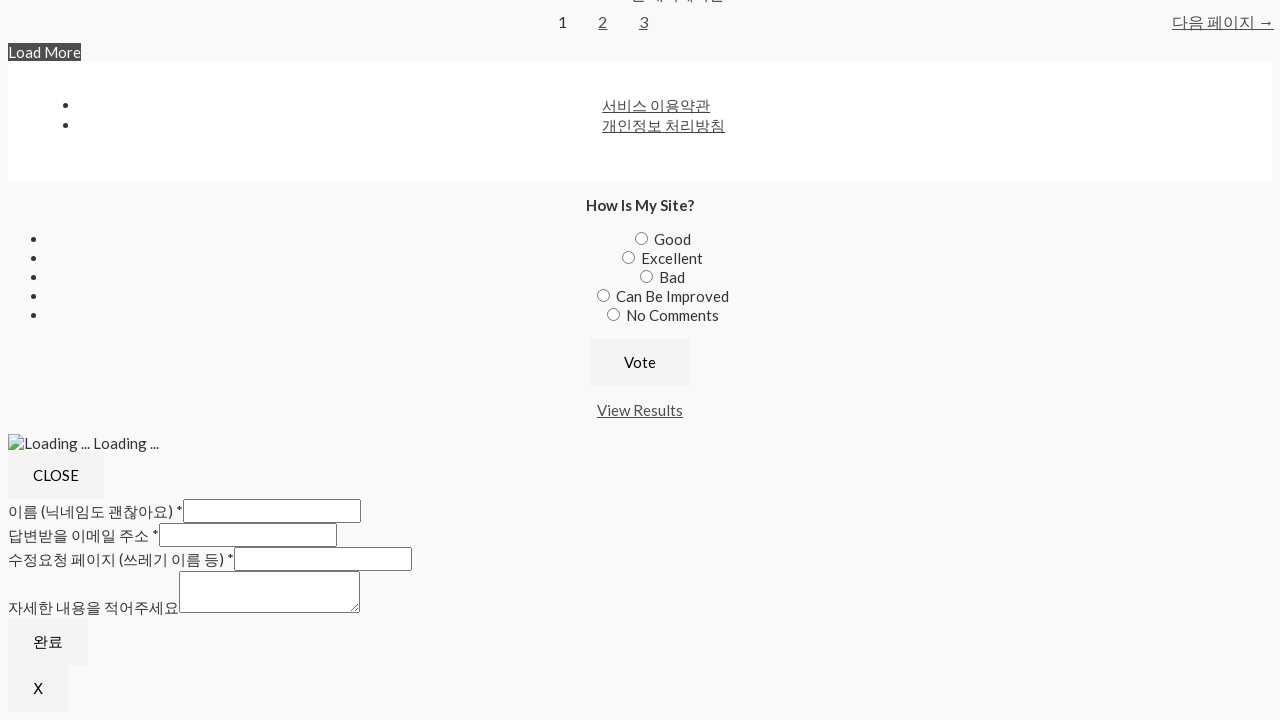

Clicked '더 보기' (load more) button (iteration 5 of 10) at (44, 52) on #primary > nav > span
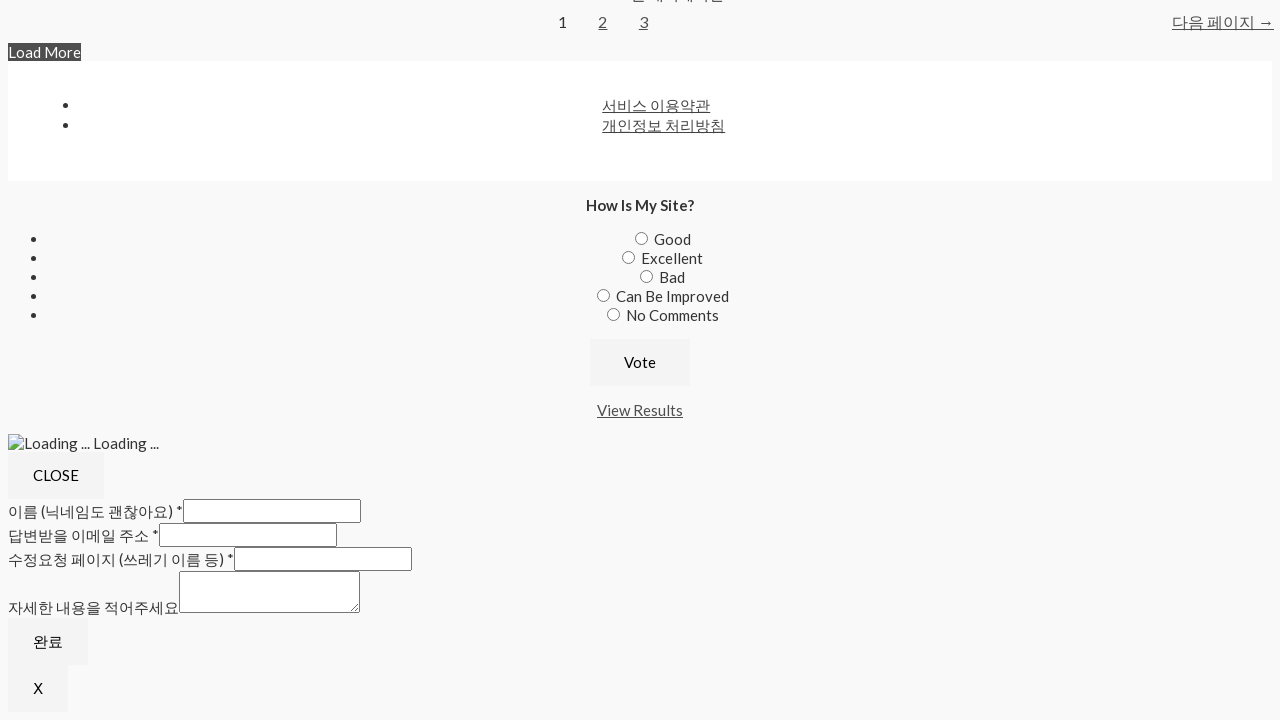

Waited 3 seconds before clicking load more button (iteration 6)
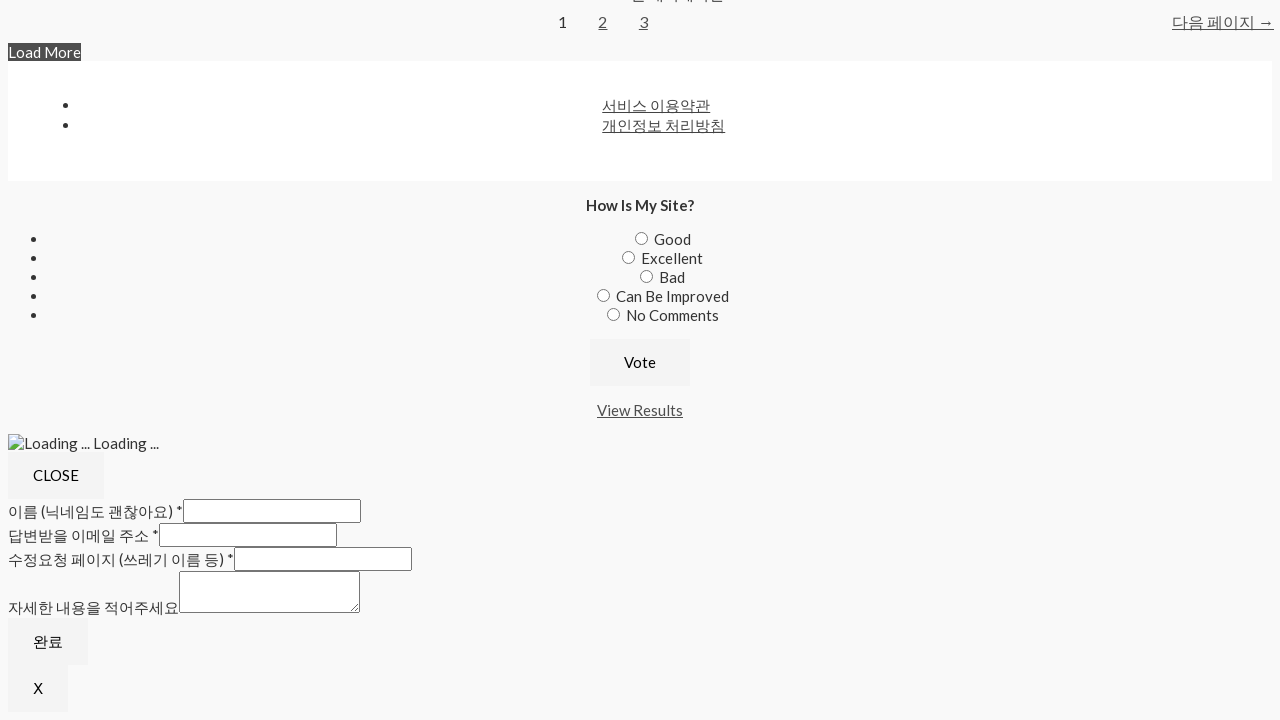

Clicked '더 보기' (load more) button (iteration 6 of 10) at (44, 52) on #primary > nav > span
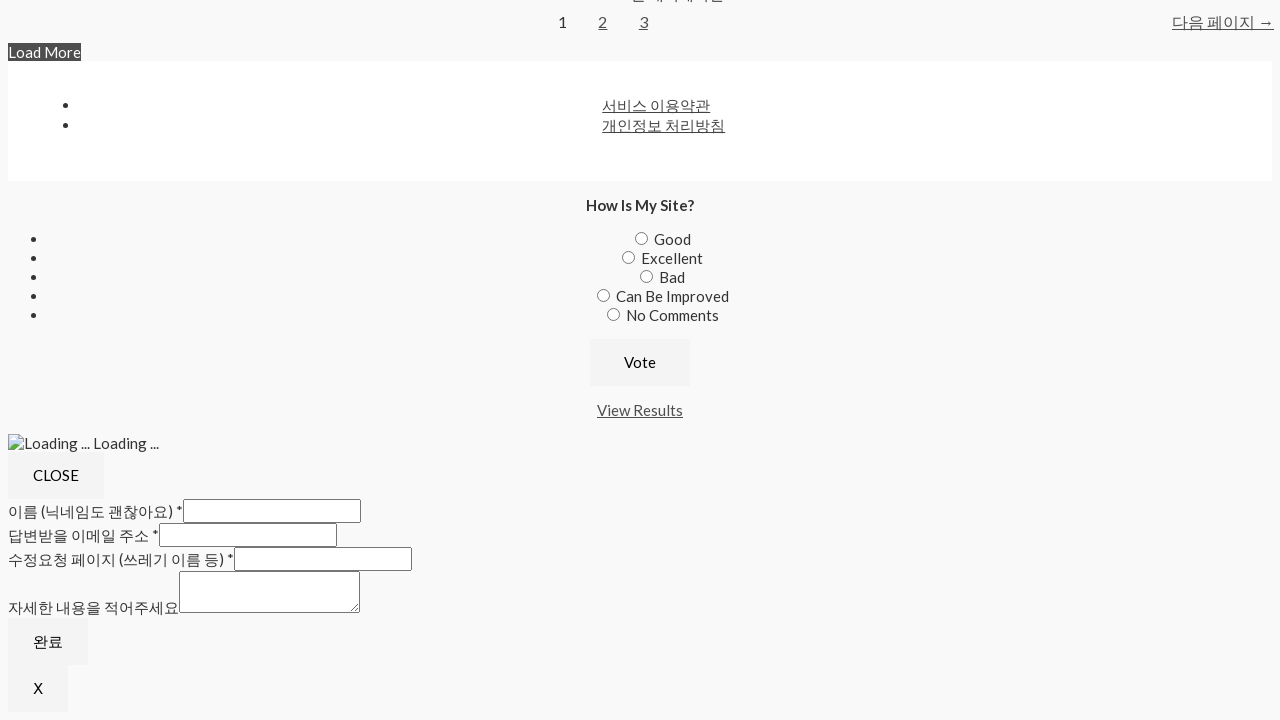

Waited 3 seconds before clicking load more button (iteration 7)
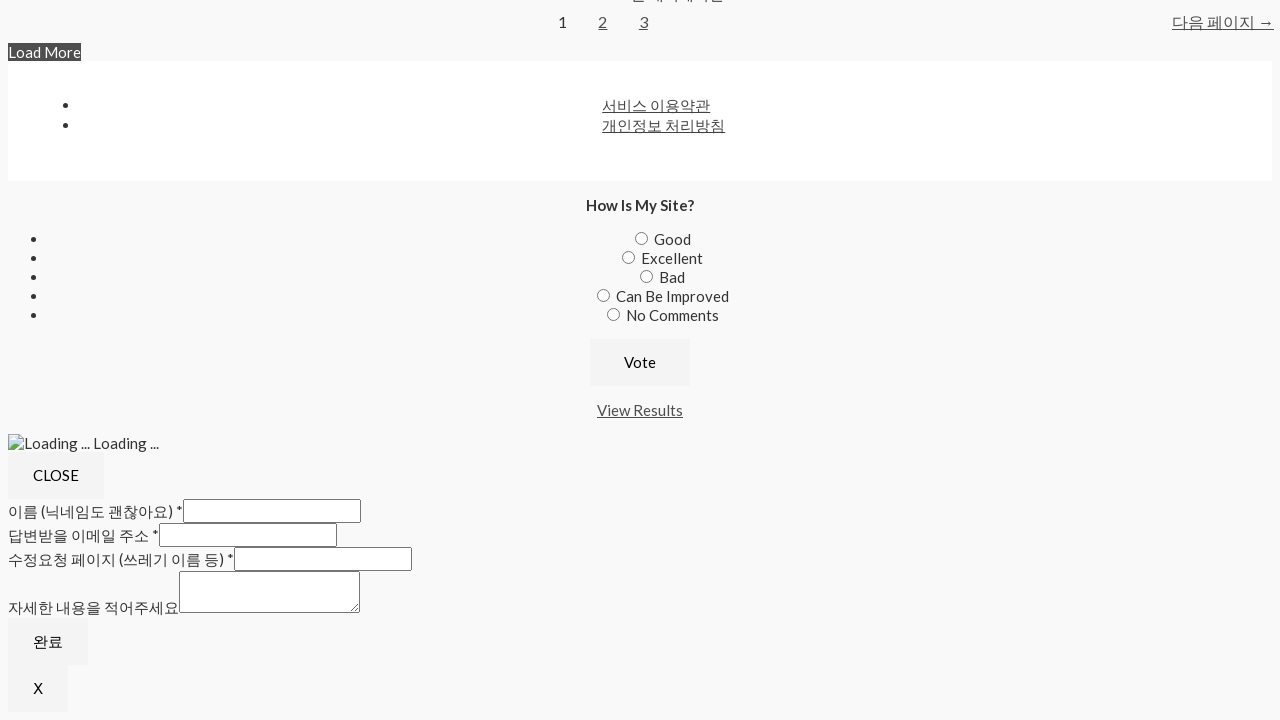

Clicked '더 보기' (load more) button (iteration 7 of 10) at (44, 52) on #primary > nav > span
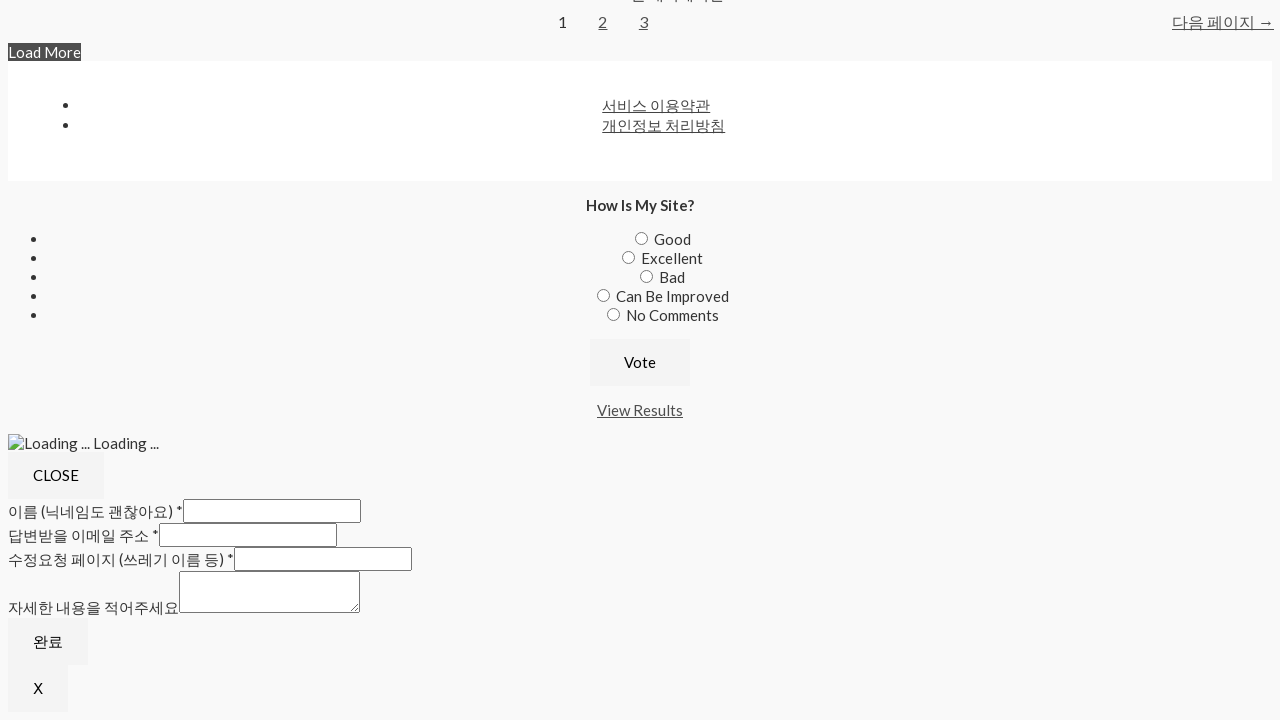

Waited 3 seconds before clicking load more button (iteration 8)
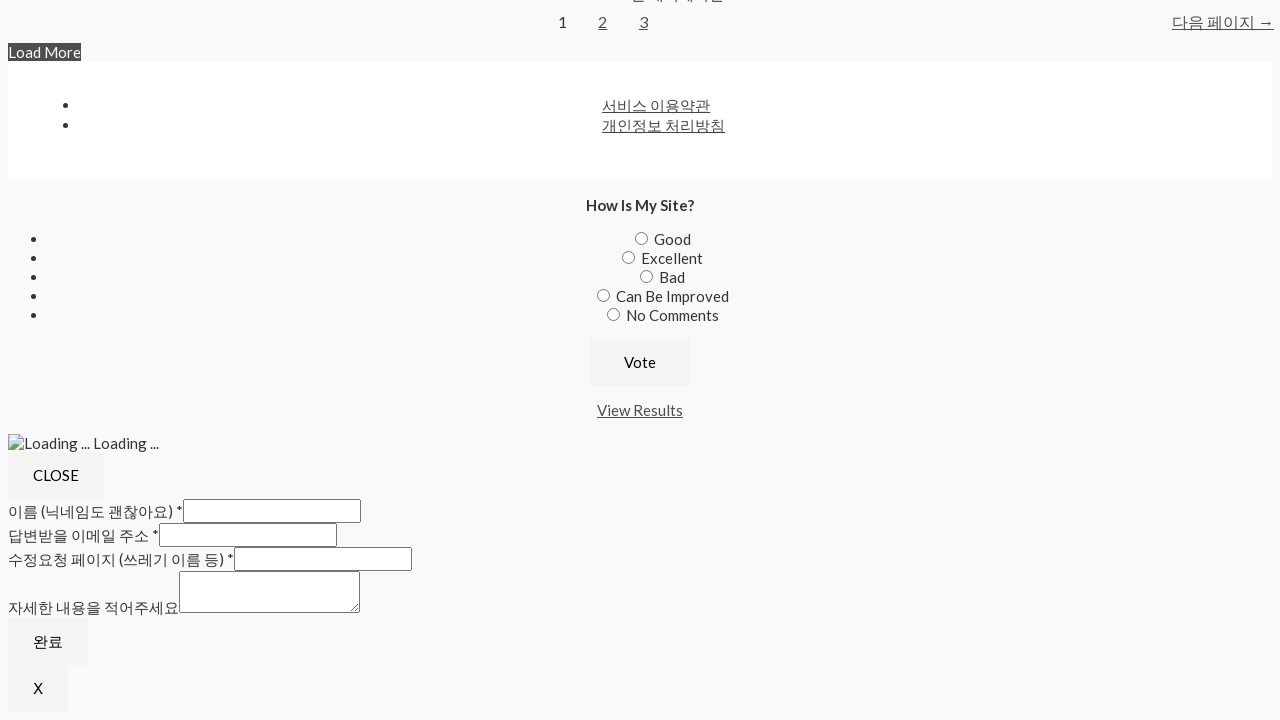

Clicked '더 보기' (load more) button (iteration 8 of 10) at (44, 52) on #primary > nav > span
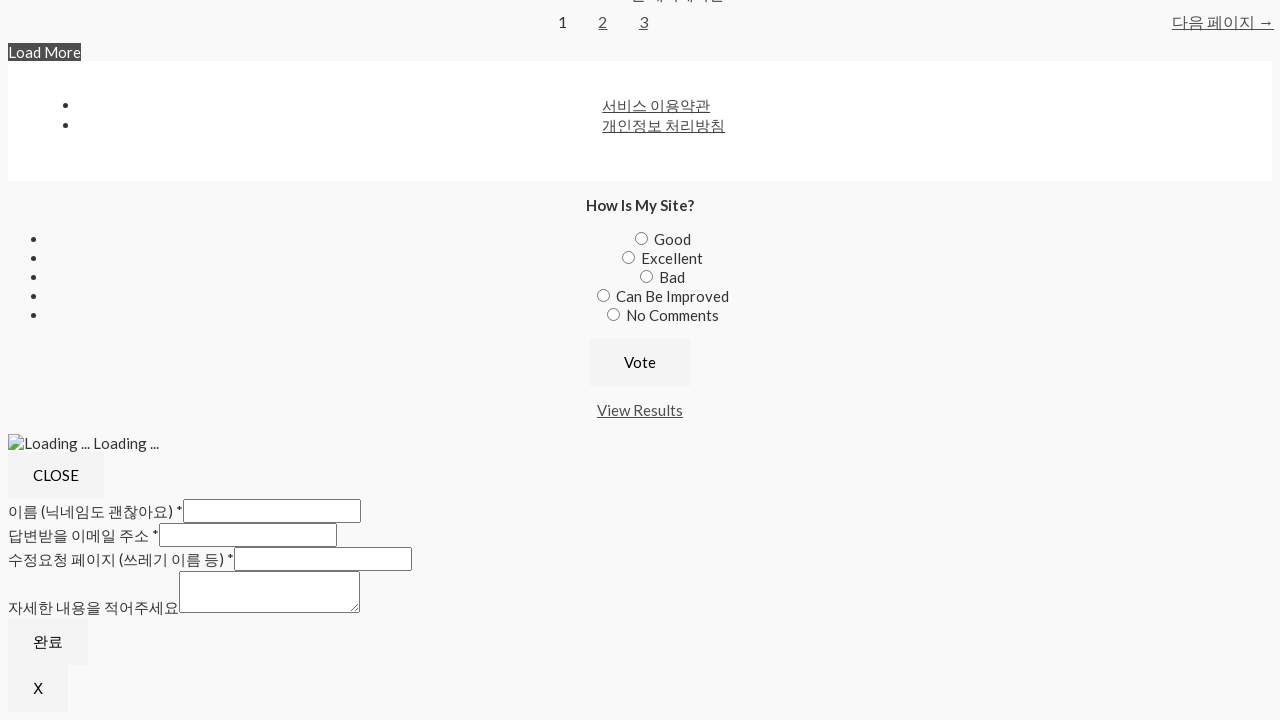

Waited 3 seconds before clicking load more button (iteration 9)
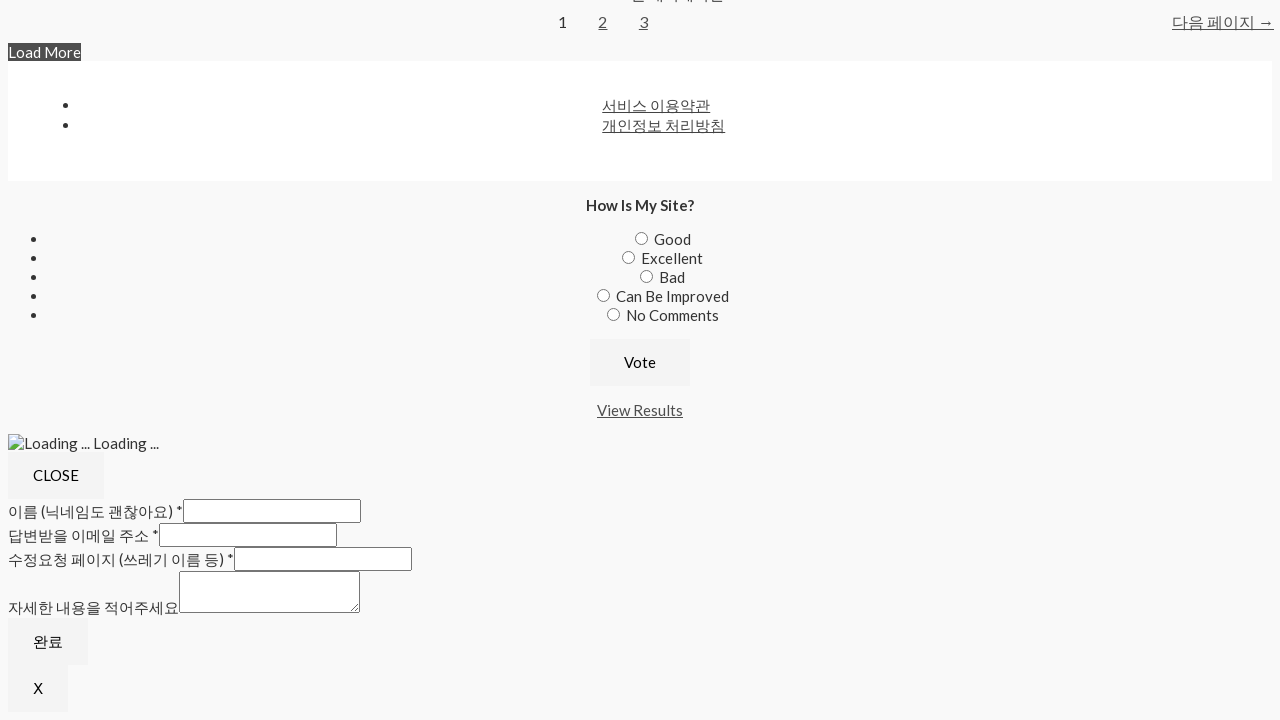

Clicked '더 보기' (load more) button (iteration 9 of 10) at (44, 52) on #primary > nav > span
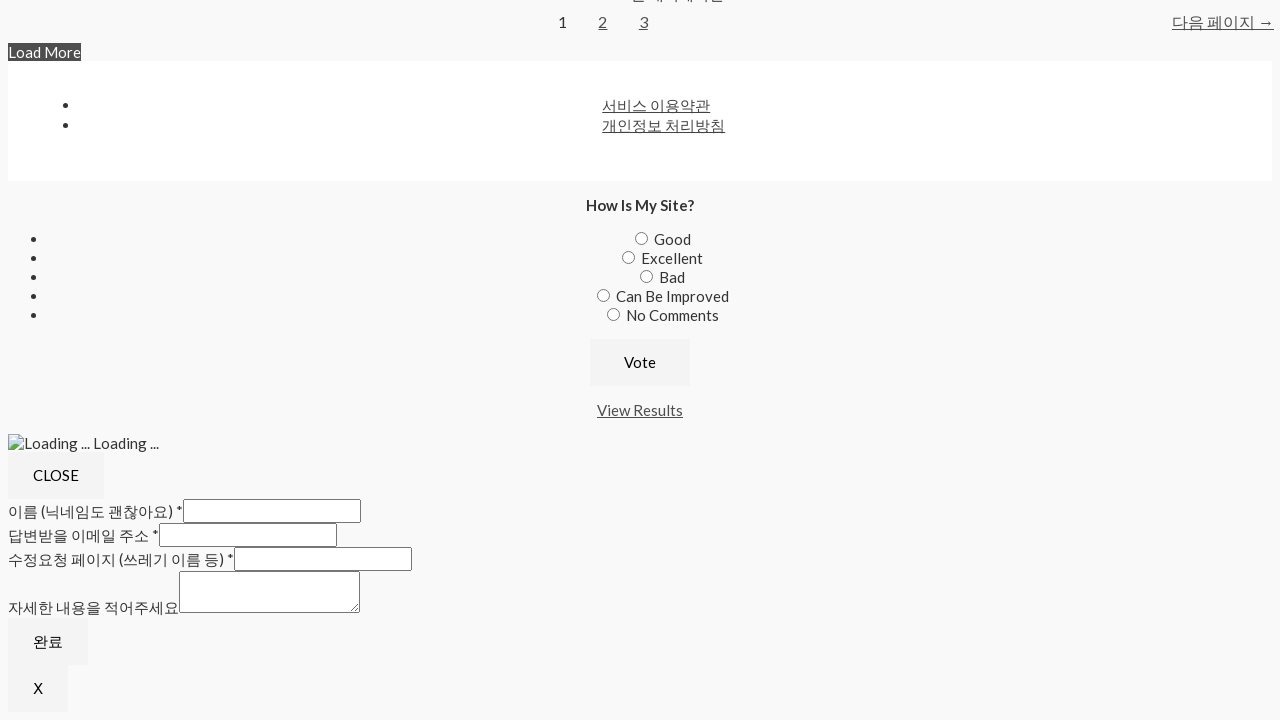

Waited 3 seconds before clicking load more button (iteration 10)
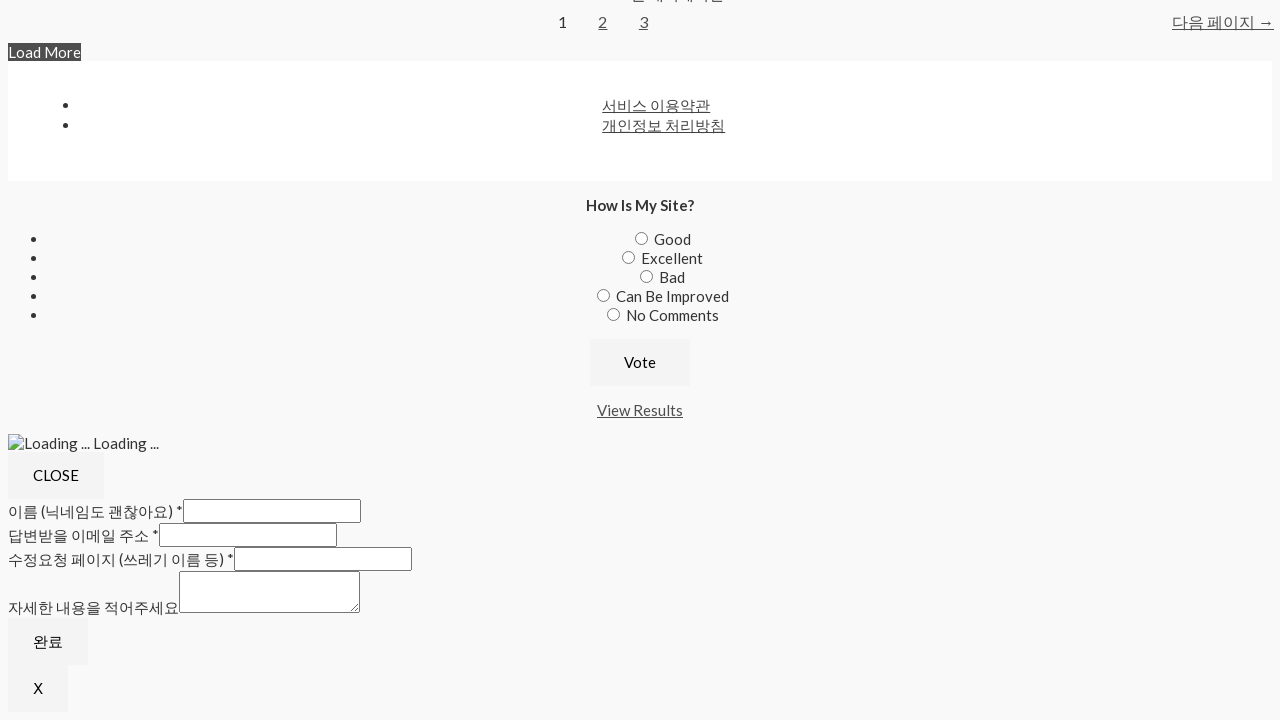

Clicked '더 보기' (load more) button (iteration 10 of 10) at (44, 52) on #primary > nav > span
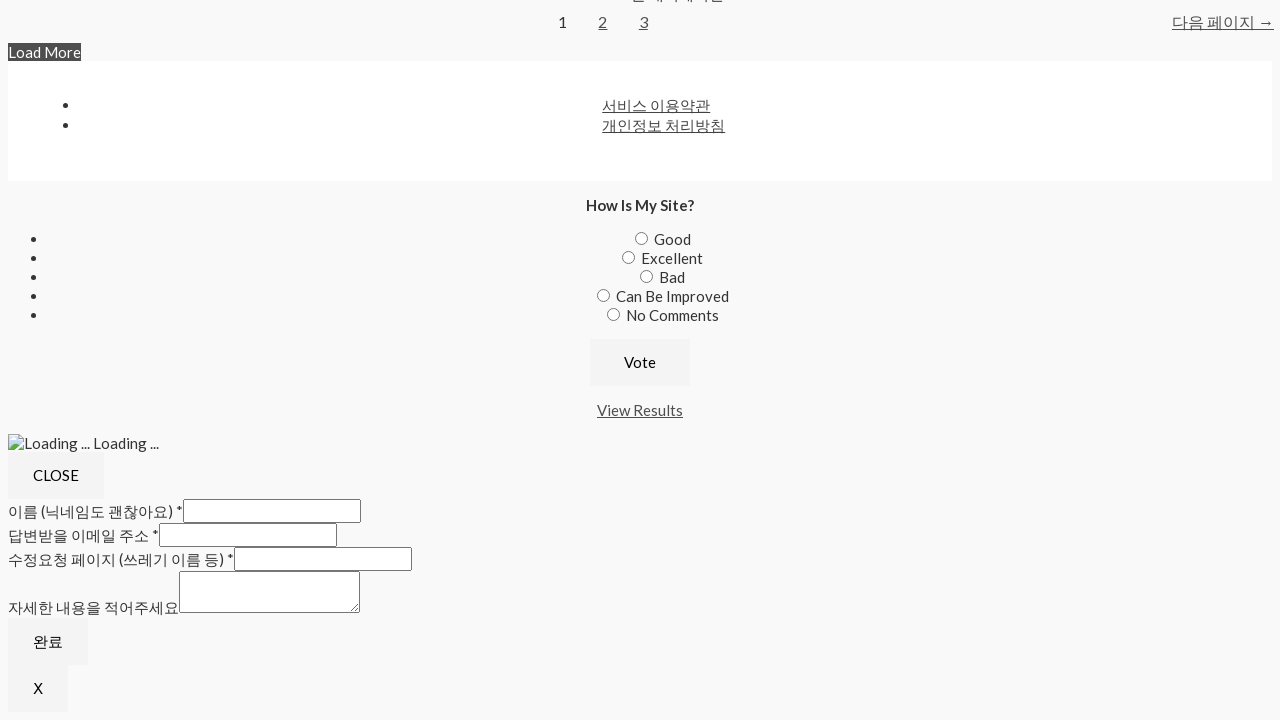

All entry titles loaded after completing 10 load more iterations
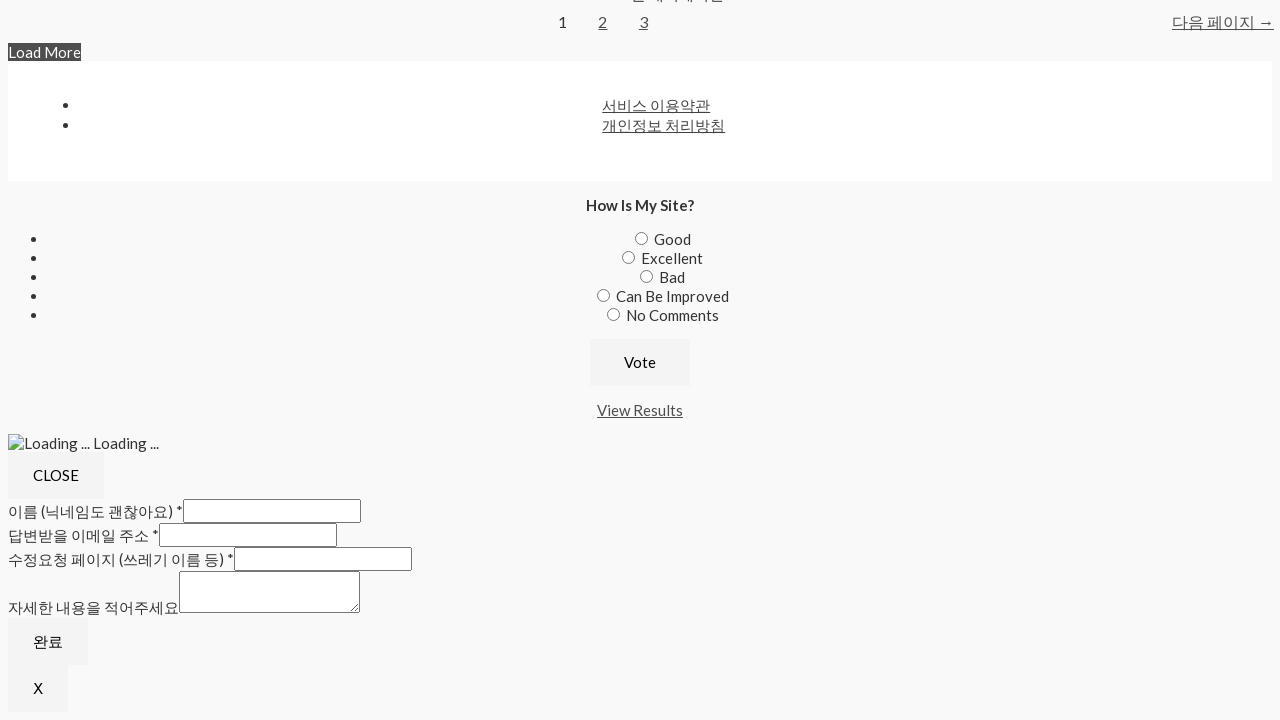

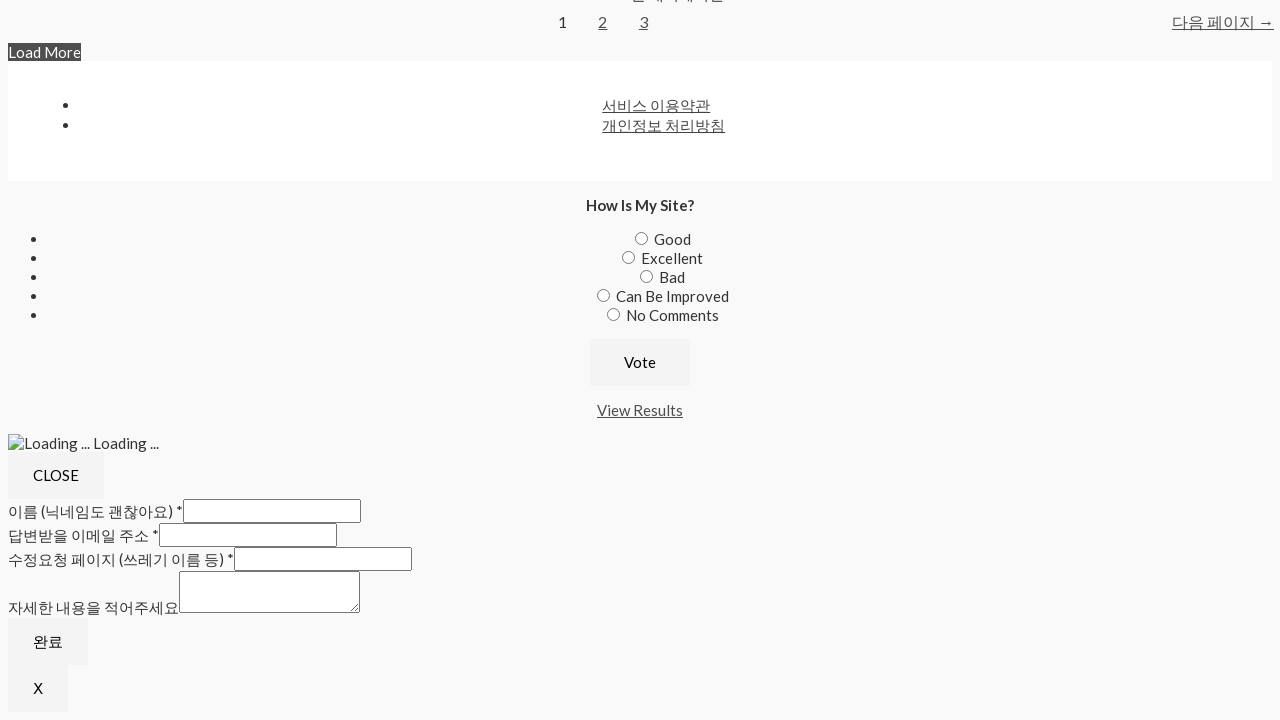